Tests registration form submission by filling required fields (first name, last name, email) and verifying successful registration message

Starting URL: https://suninjuly.github.io/registration1.html

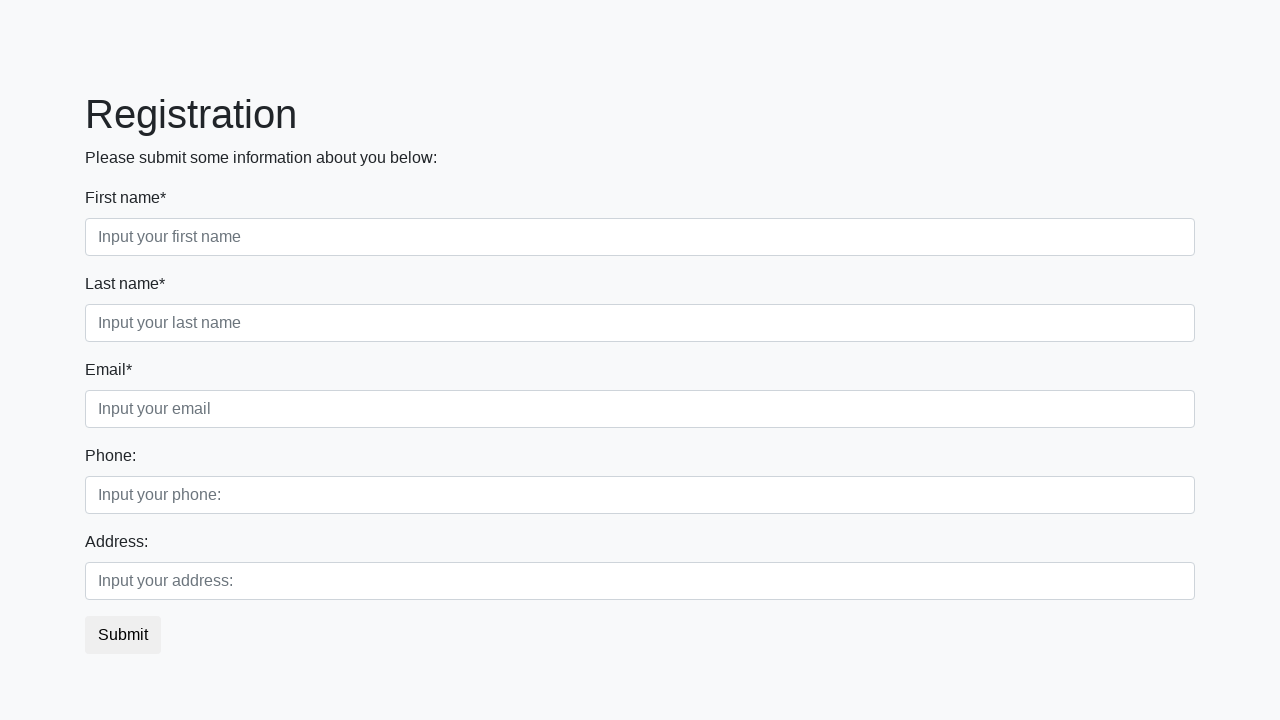

Filled first name field with 'Ivan' on .first_block .form-group.first_class .form-control.first
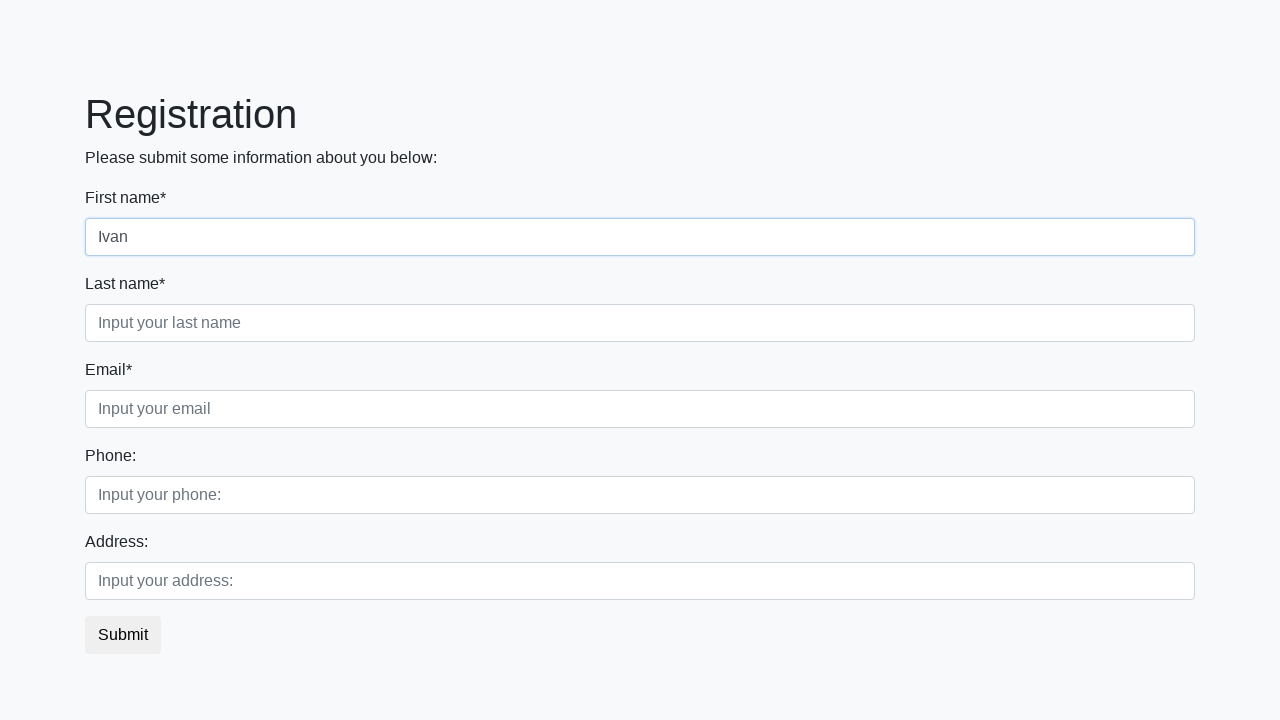

Filled last name field with 'Ivanov' on .first_block .form-group.second_class .form-control.second
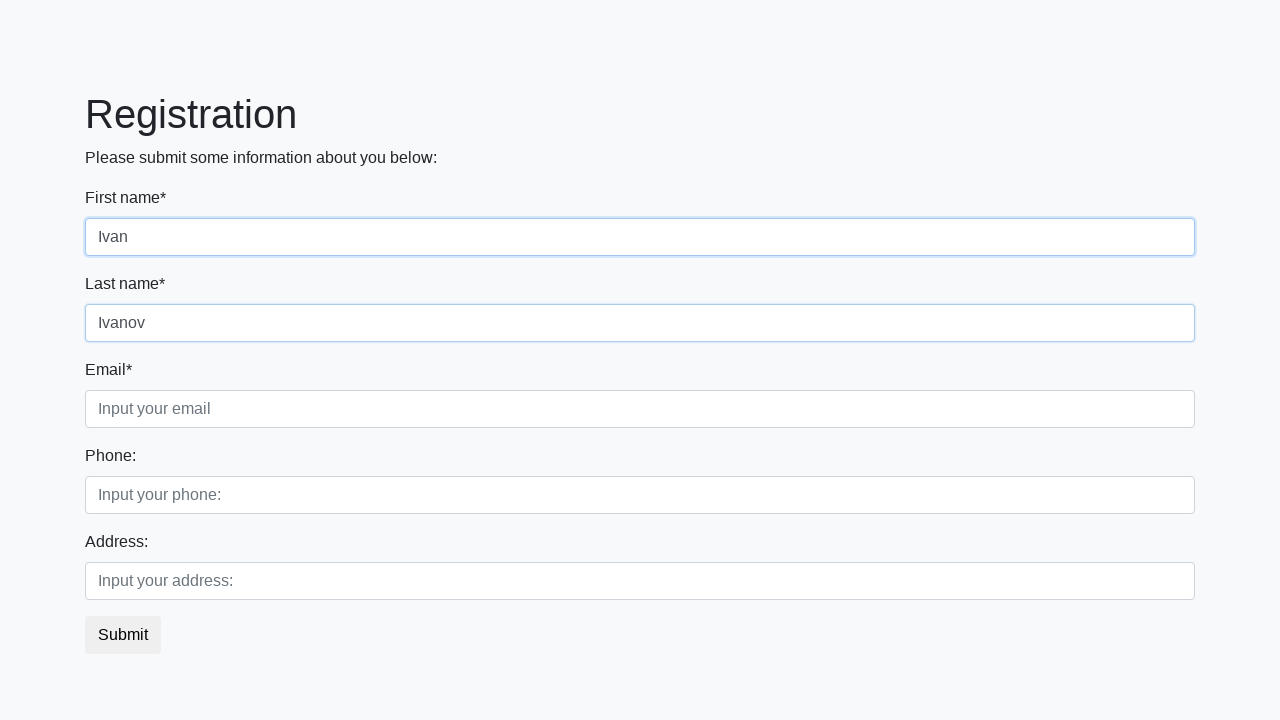

Filled email field with 'Ivan@Ivanov.com' on .first_block .form-group.third_class .form-control.third
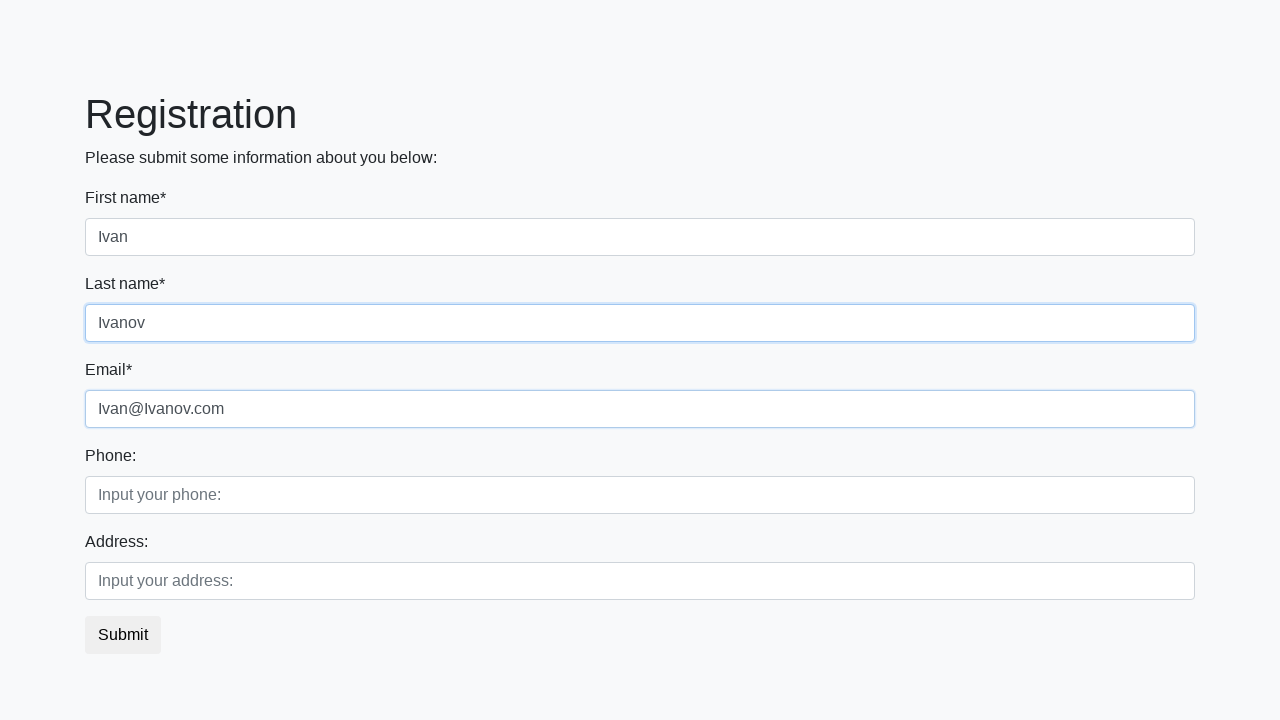

Clicked submit button to register at (123, 635) on button.btn
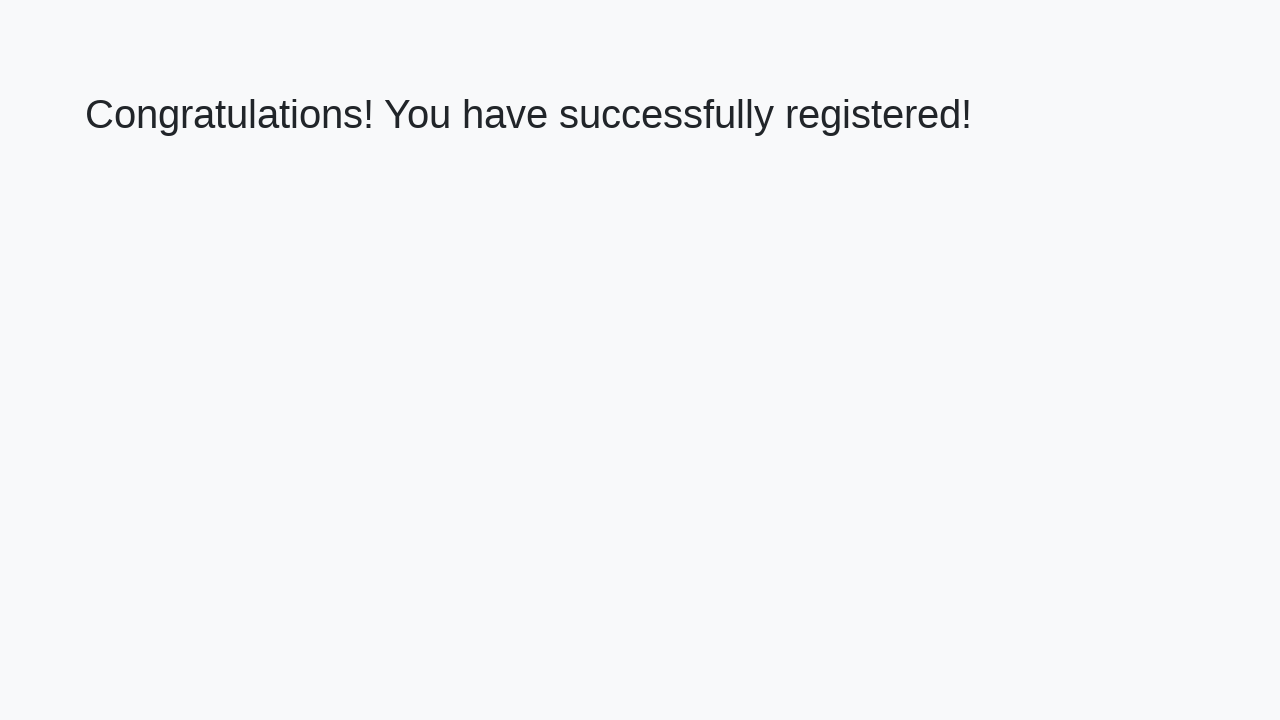

Success page loaded with h1 element present
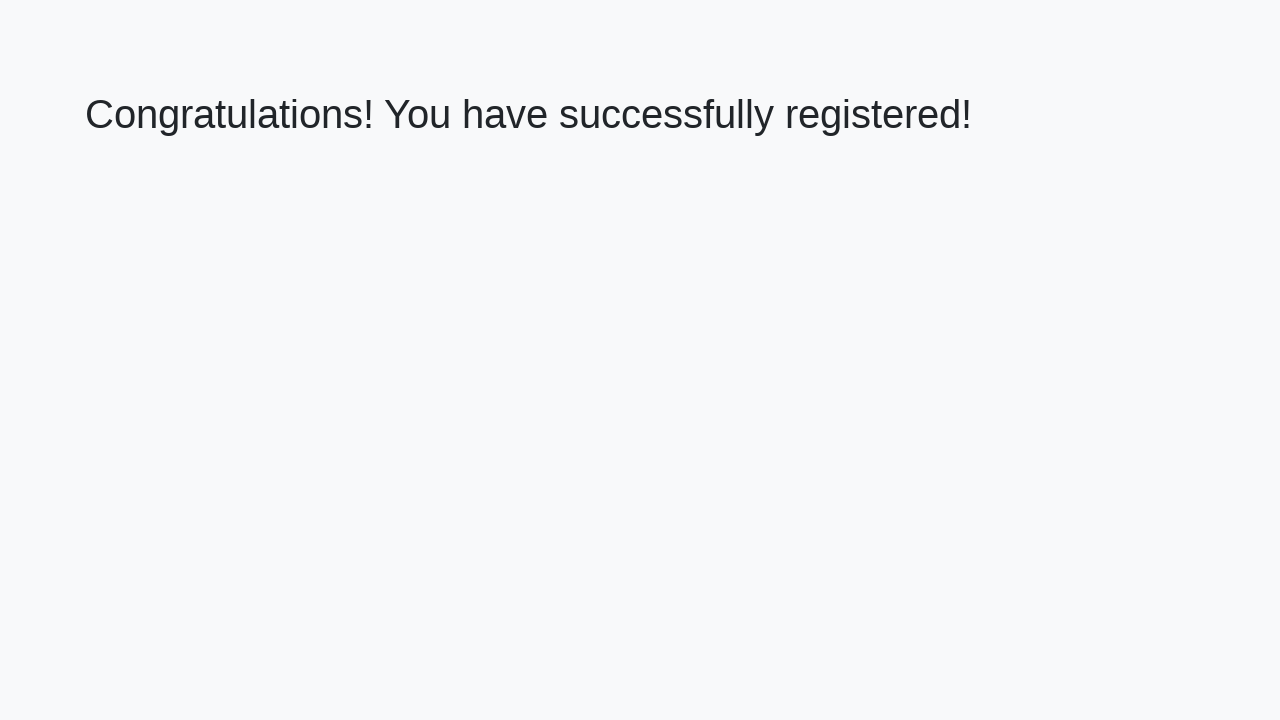

Retrieved success message text: 'Congratulations! You have successfully registered!'
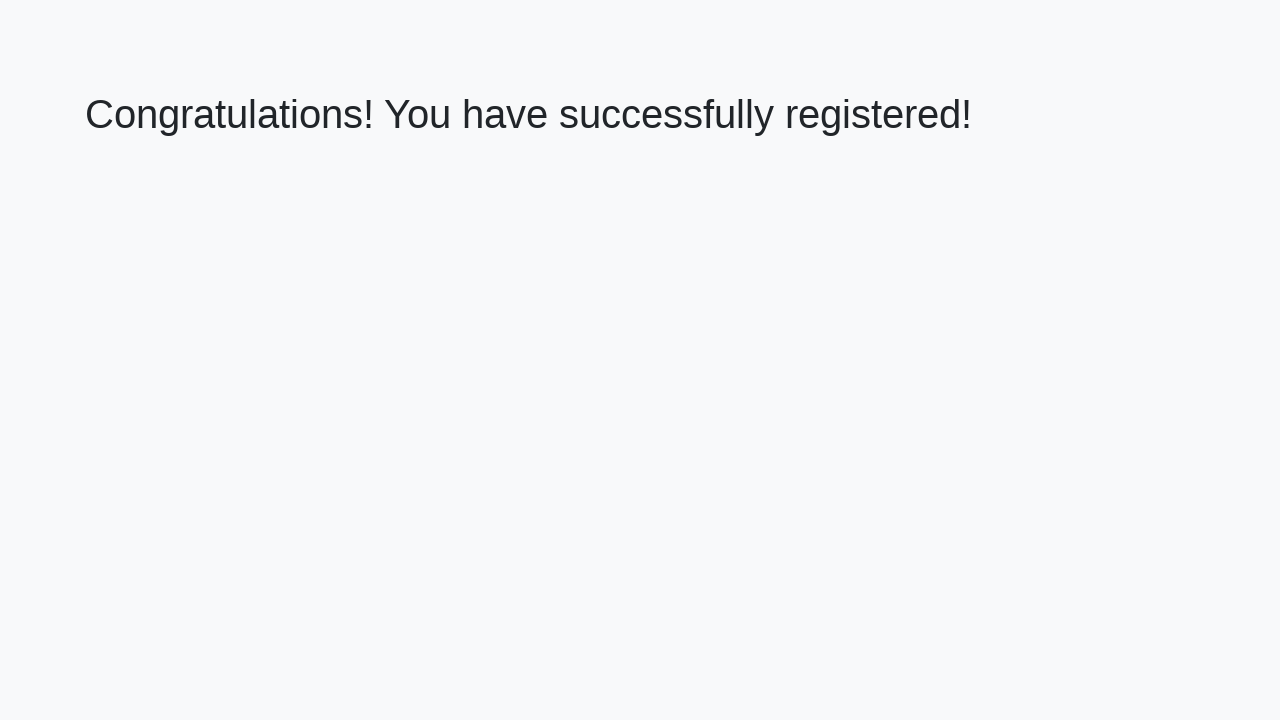

Verified success message matches expected text
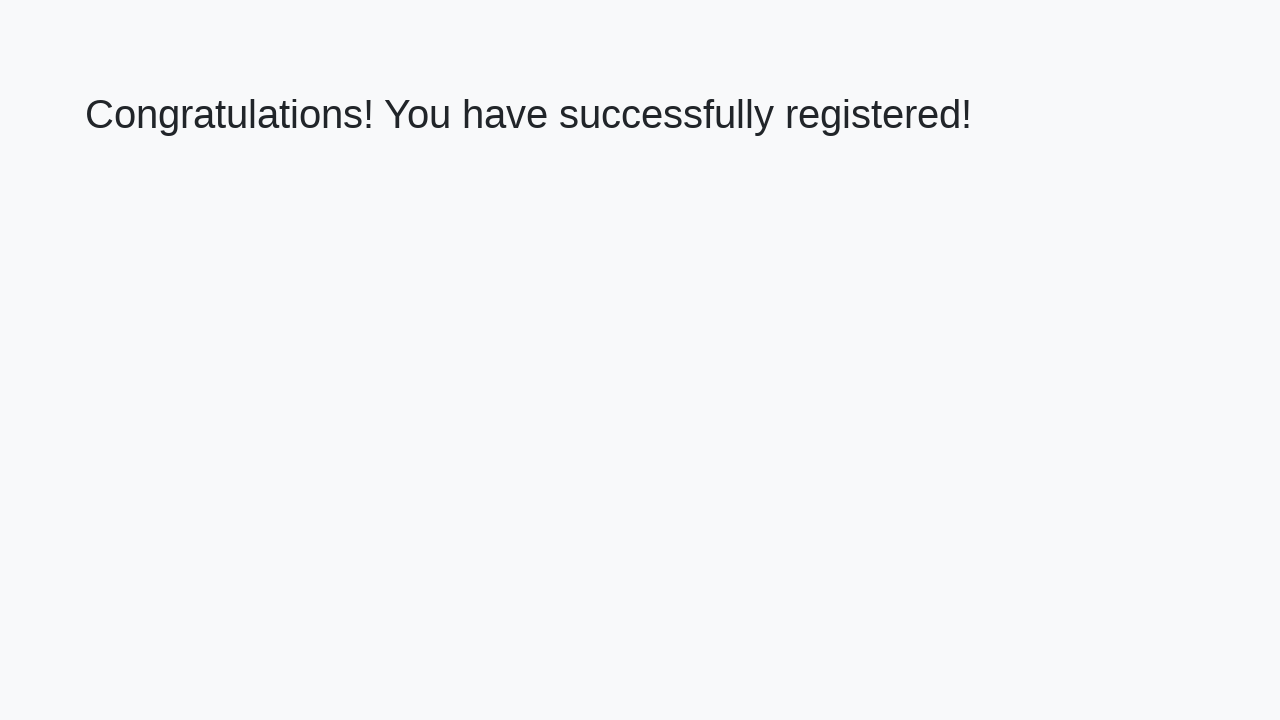

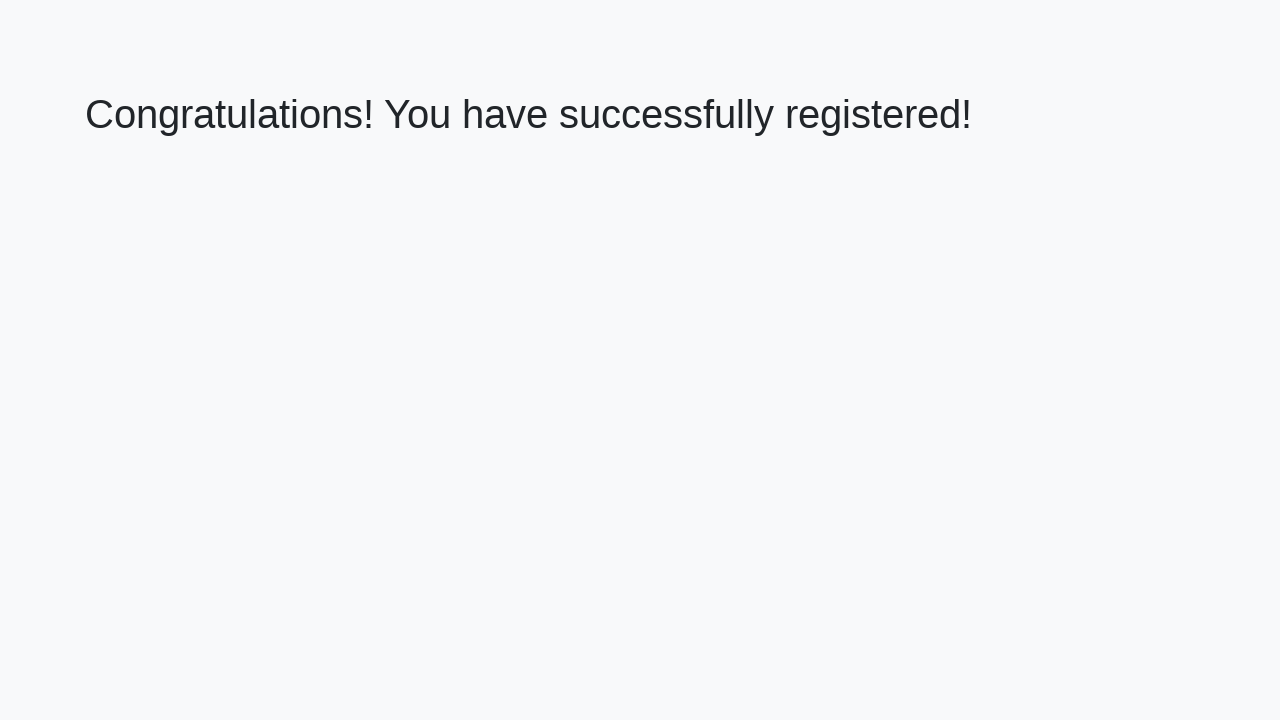